Tests alert functionality by clicking alert button and accepting the alert

Starting URL: https://omayo.blogspot.com/

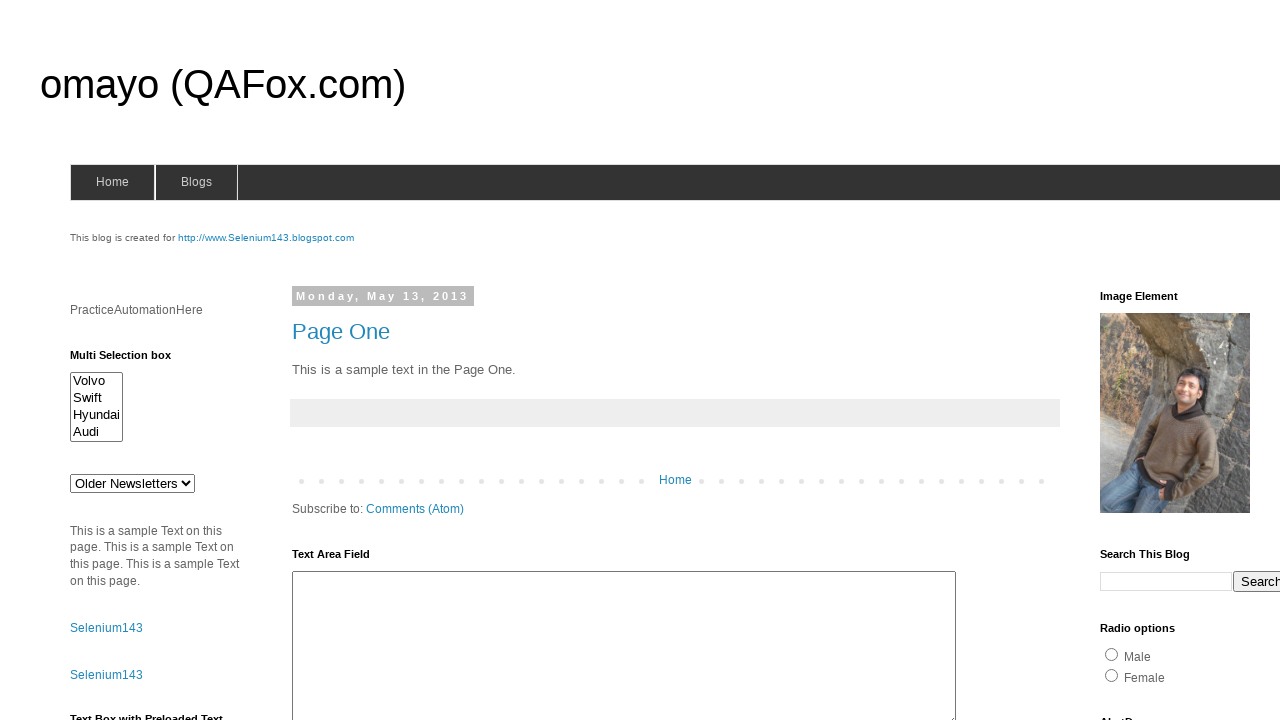

Clicked alert button at (1154, 361) on input#alert1
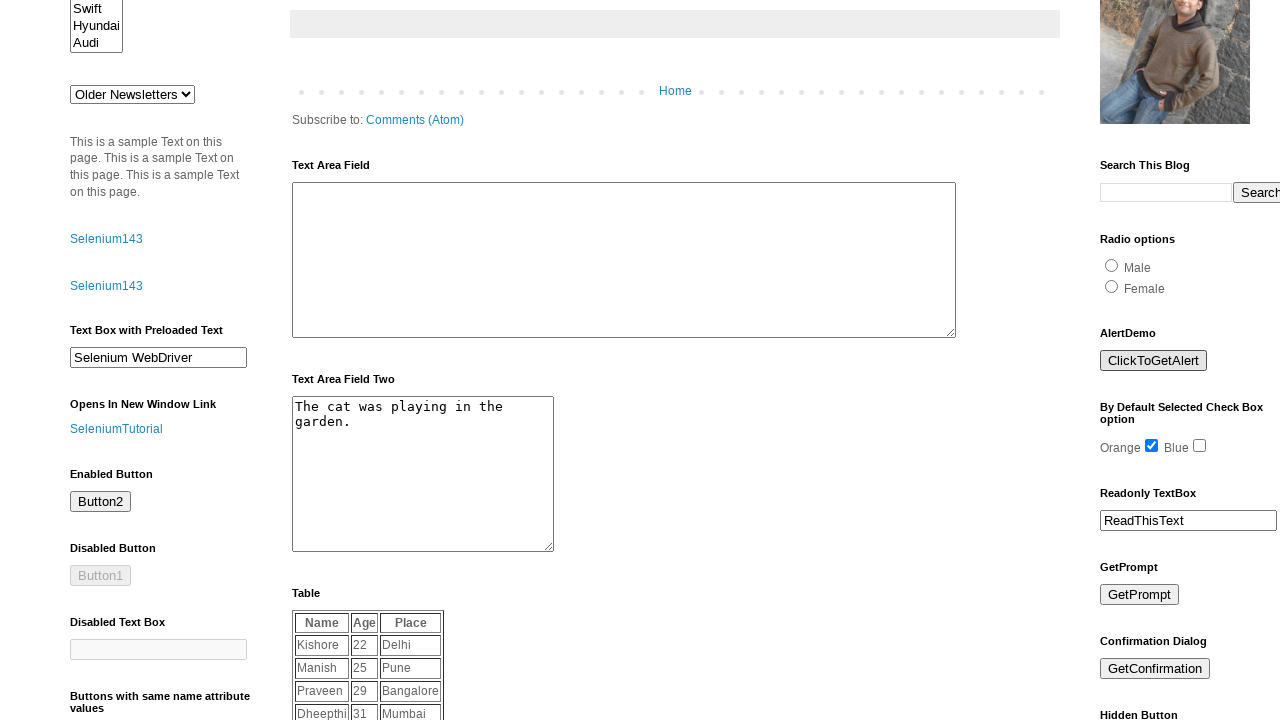

Set up dialog handler to accept alerts
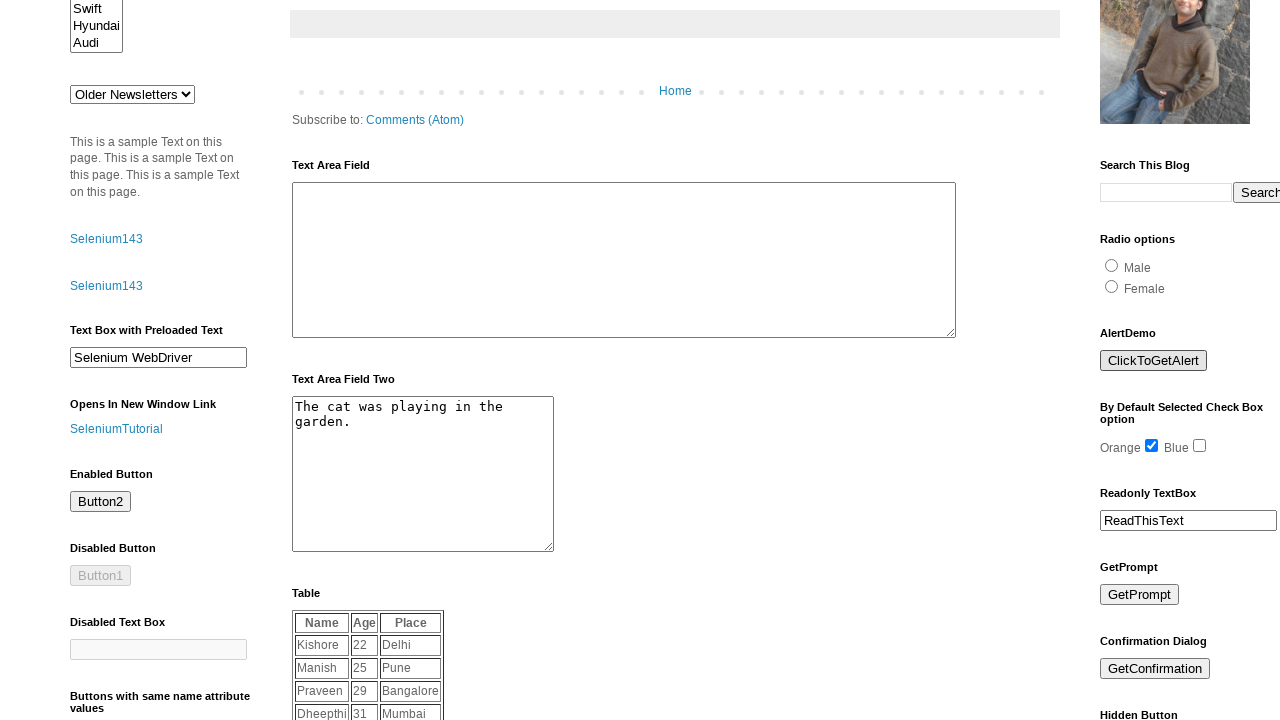

Waited 1000ms for alert to be processed
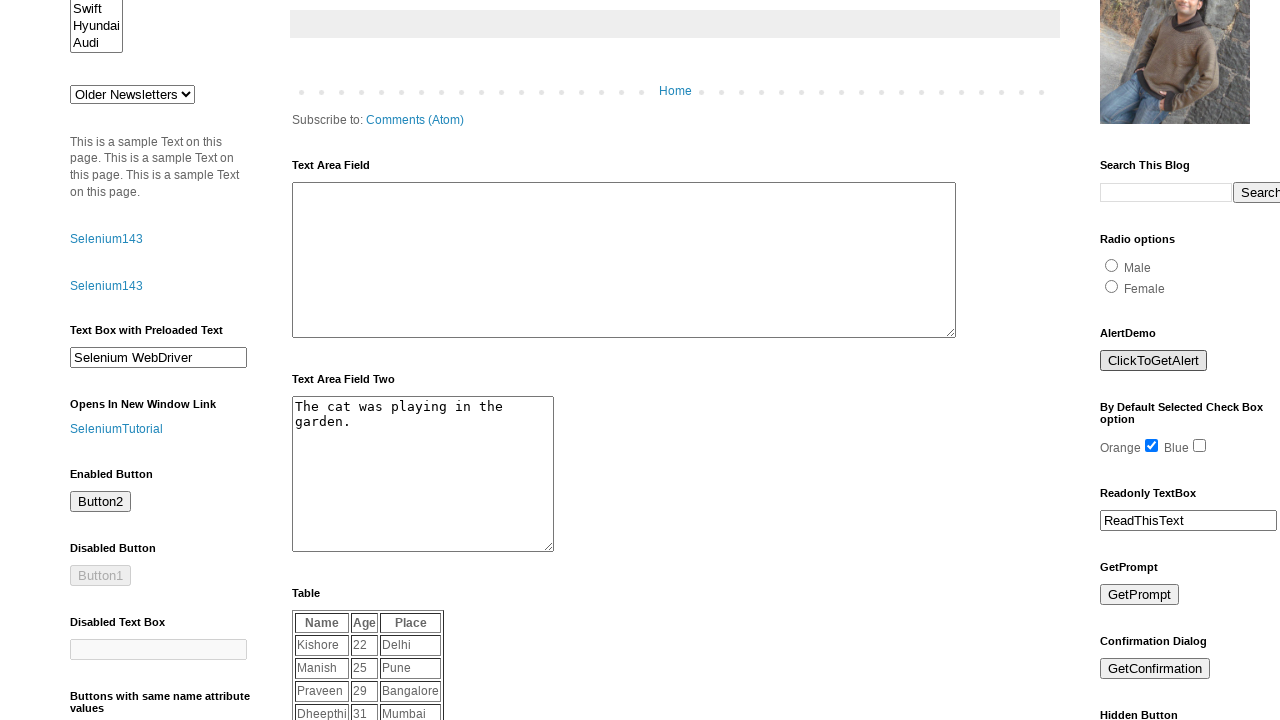

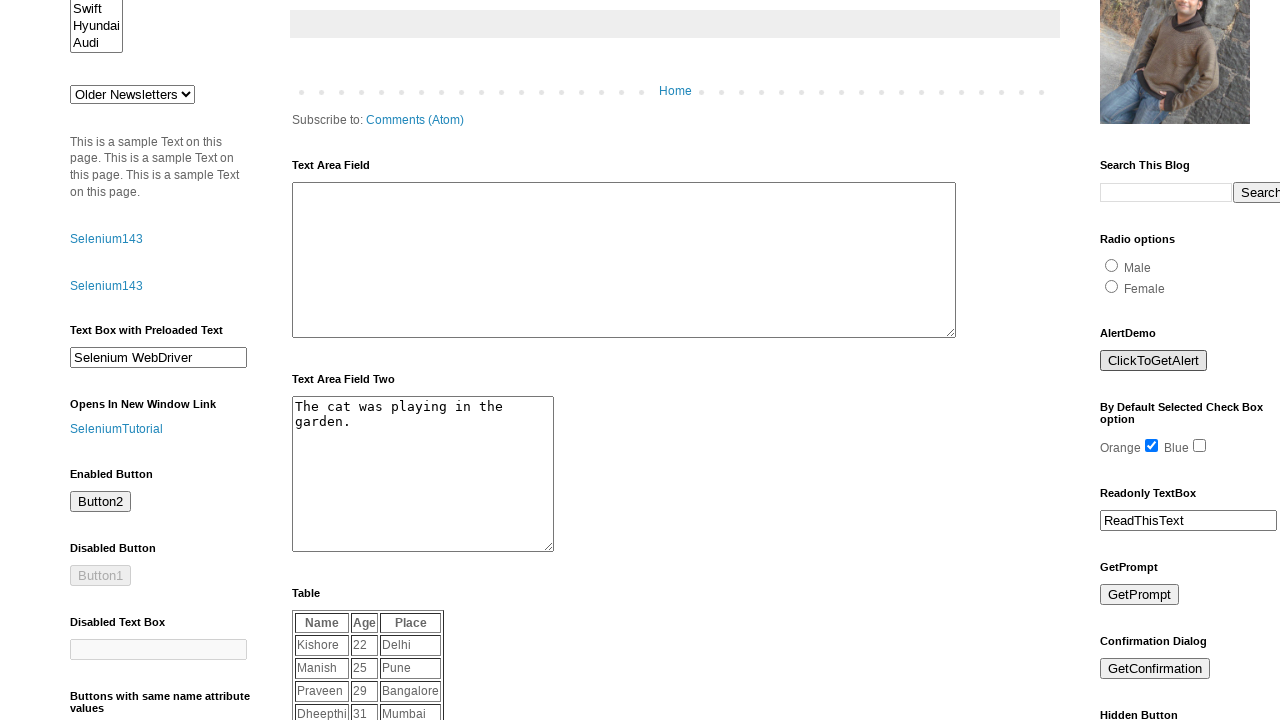